Tests form filling functionality by first clicking a dynamically calculated link text, then filling out a multi-field form with personal information (first name, last name, city, country) and submitting it.

Starting URL: http://suninjuly.github.io/find_link_text

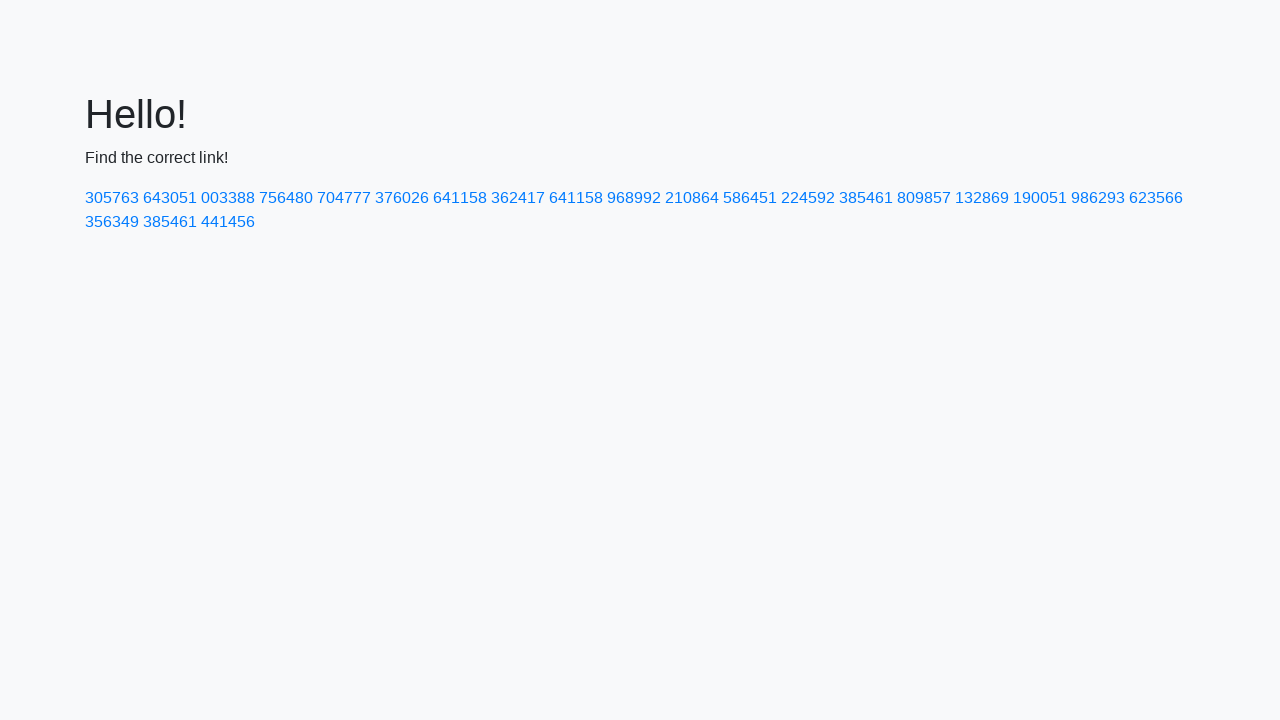

Clicked dynamically calculated link with text '224592' at (808, 198) on text=224592
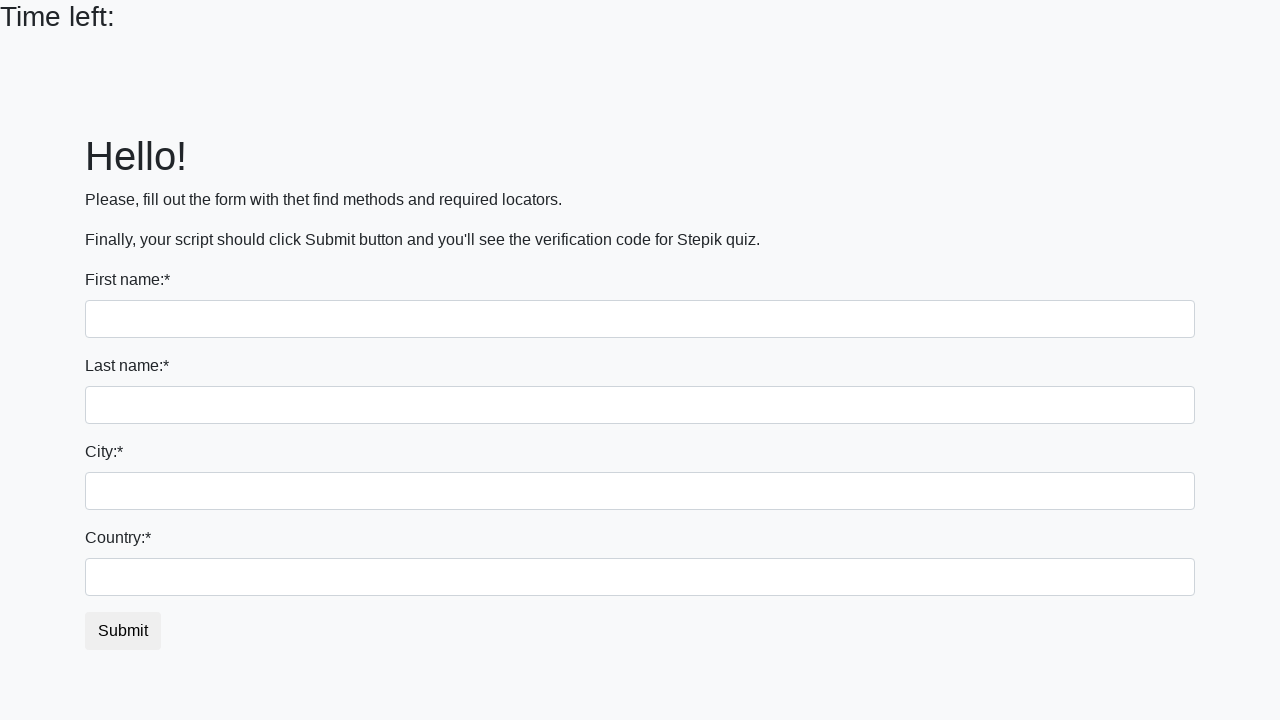

Filled first name field with 'Ivan' on input >> nth=0
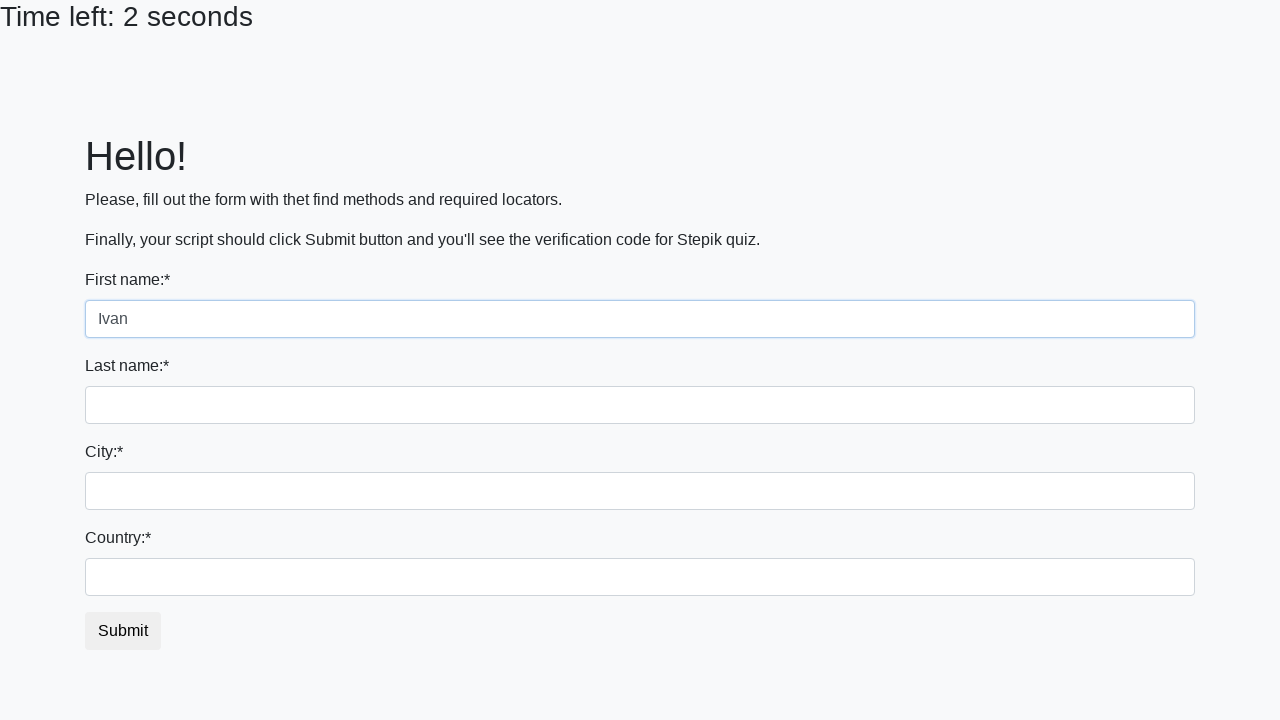

Filled last name field with 'Petrov' on input[name='last_name']
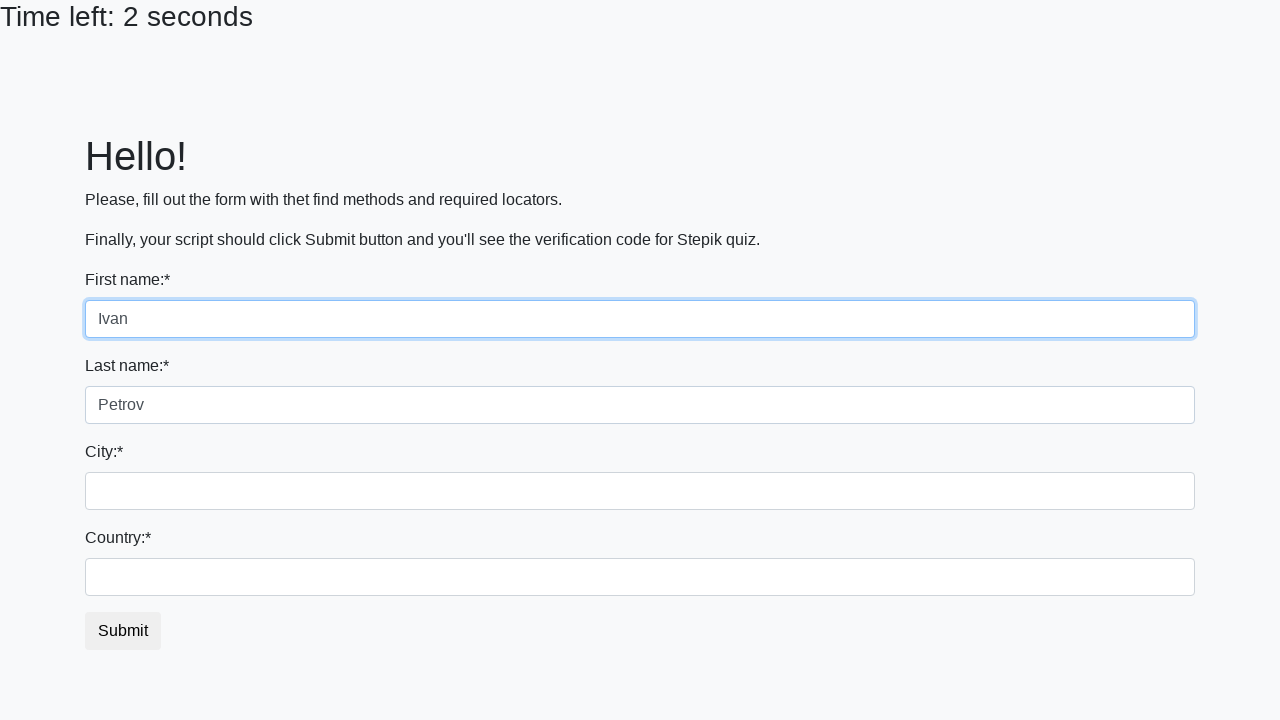

Filled city field with 'Smolensk' on .form-control.city
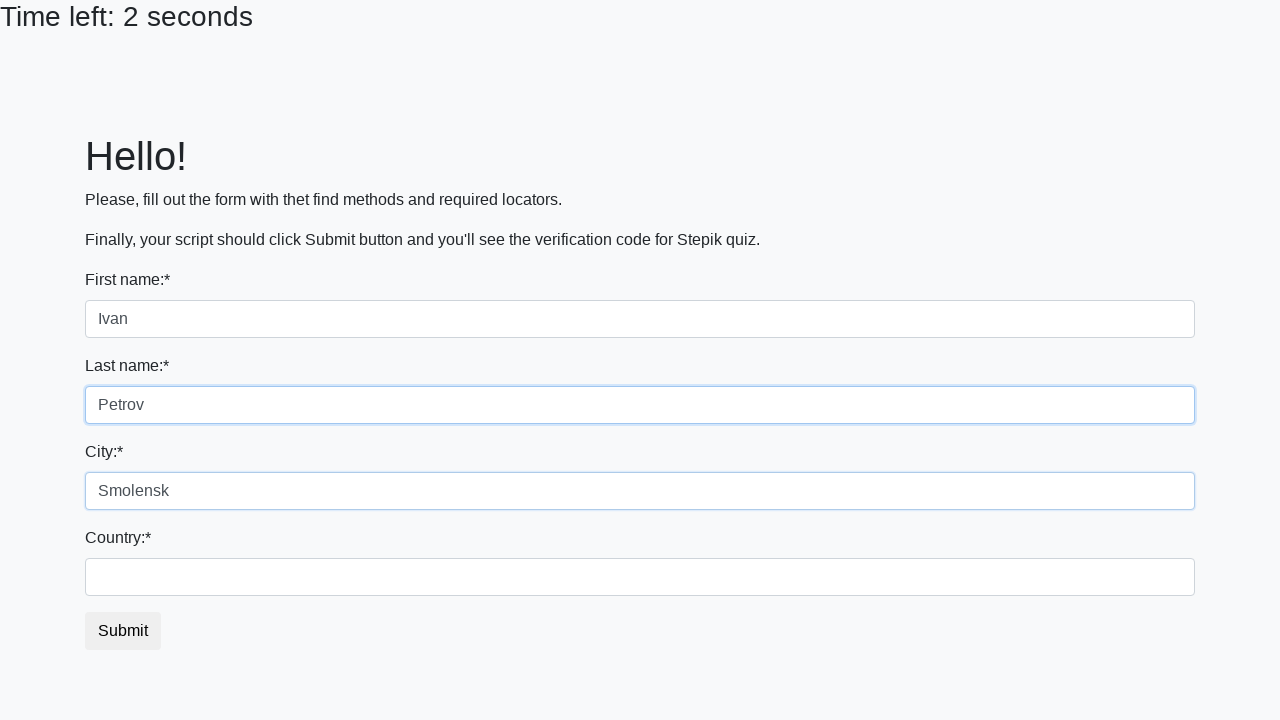

Filled country field with 'Russia' on #country
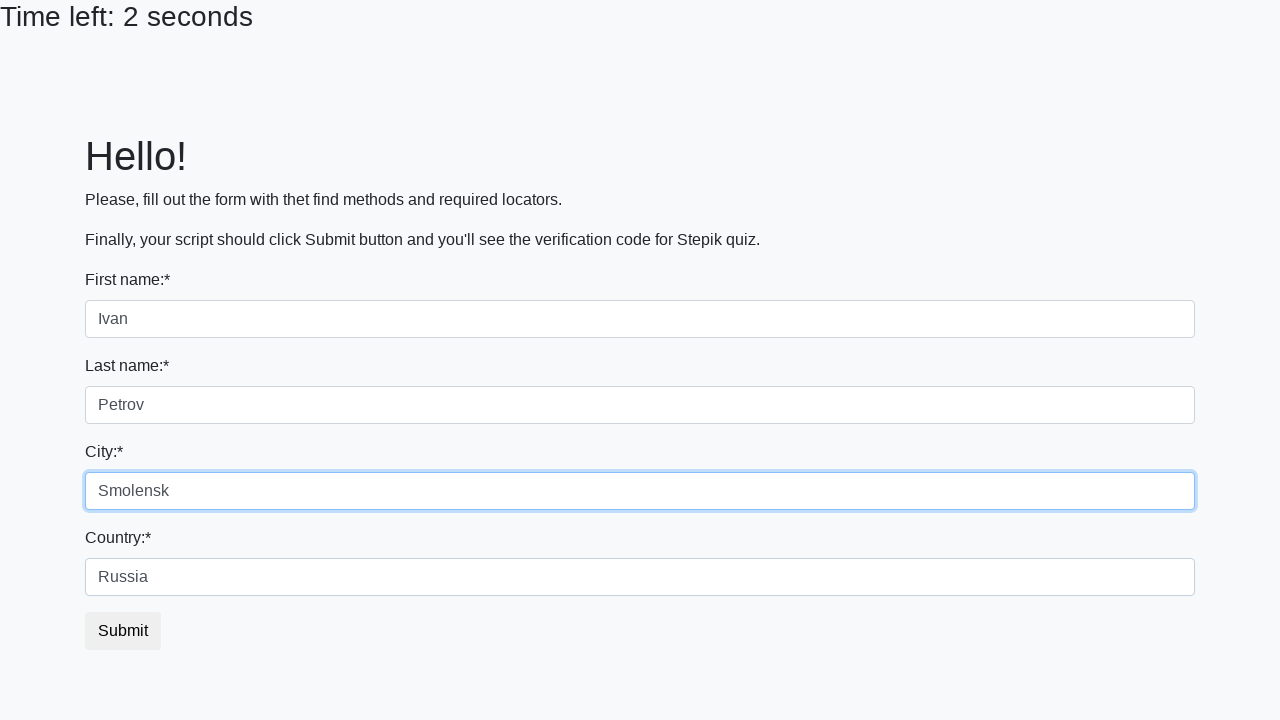

Clicked submit button to submit form at (123, 631) on button.btn
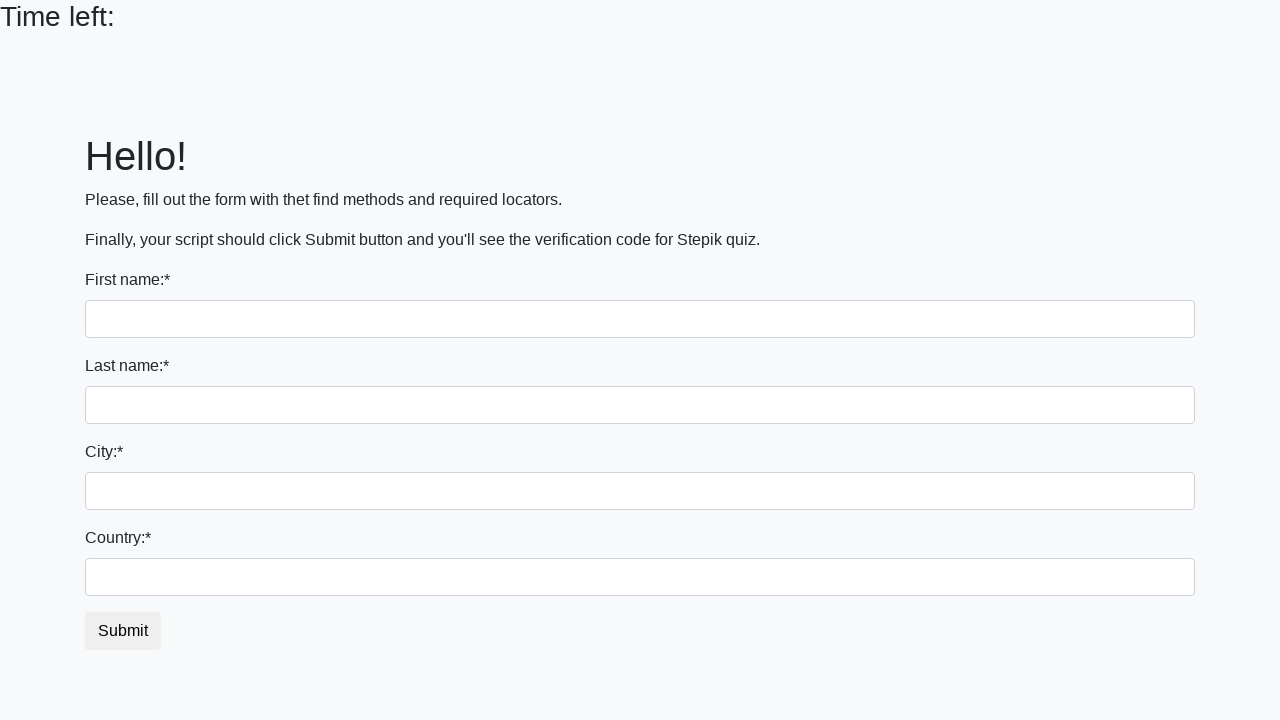

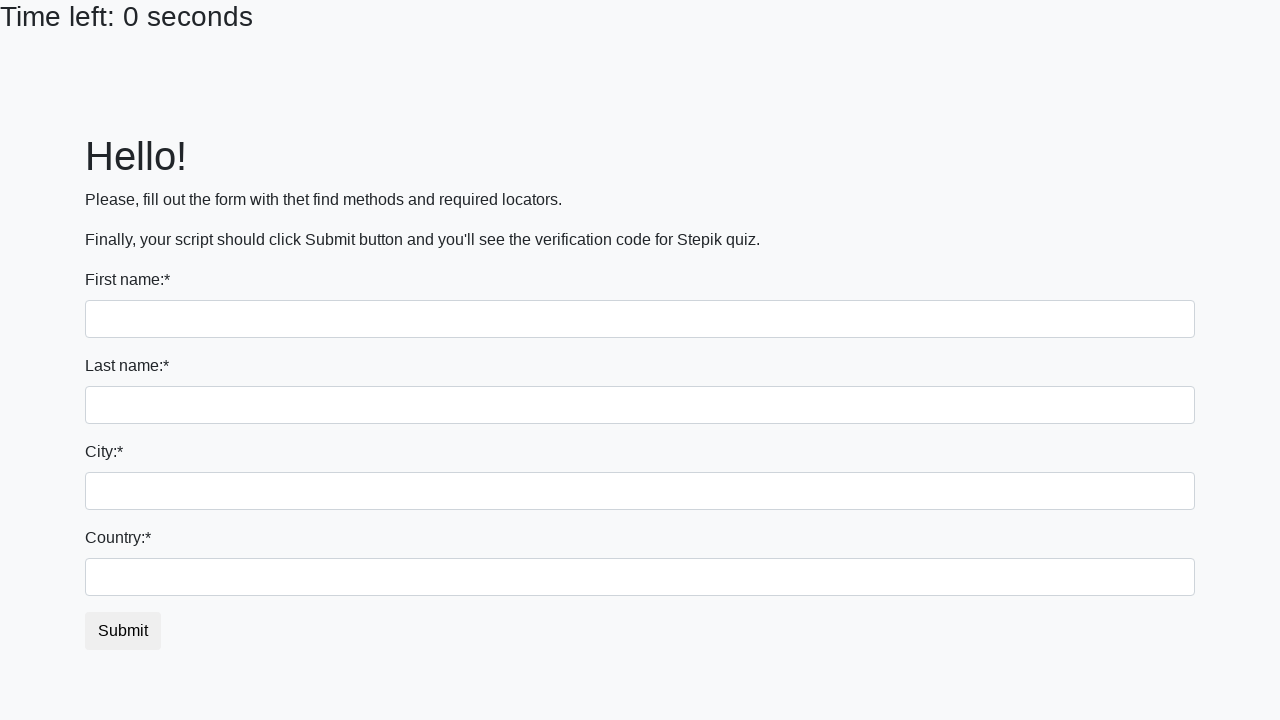